Navigates to the Epic Games Store homepage

Starting URL: https://www.epicgames.com/store

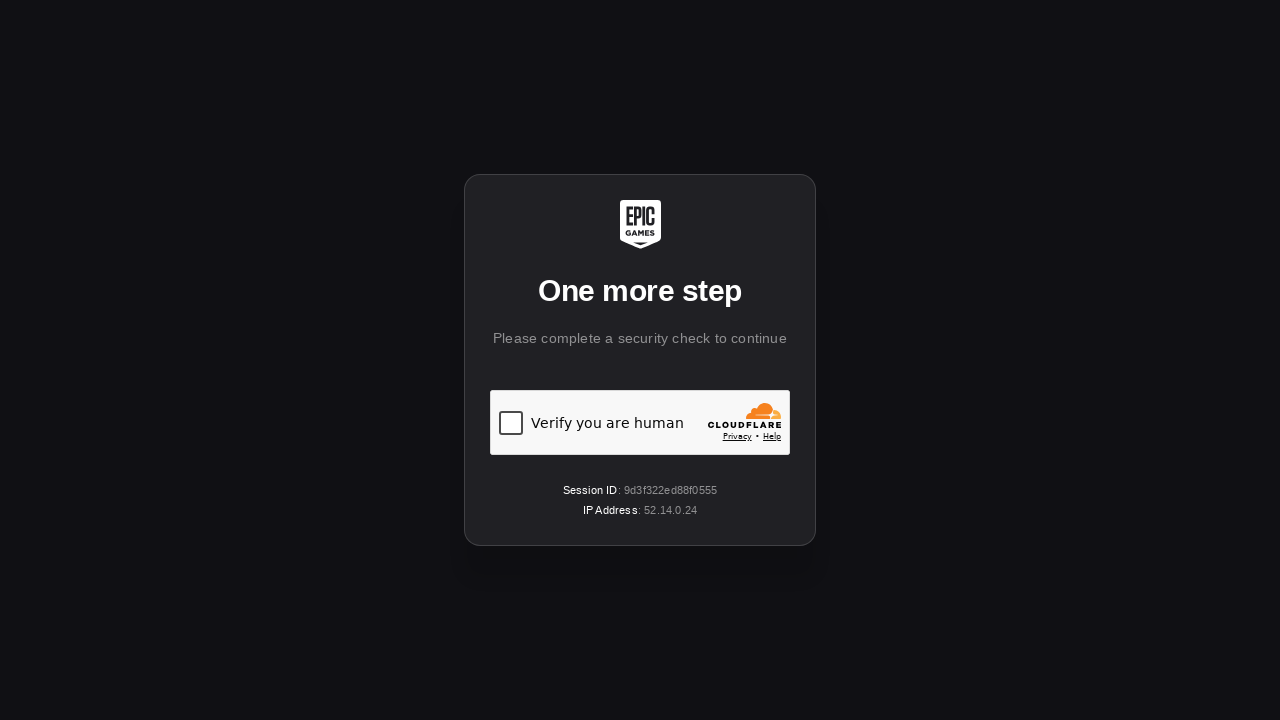

Navigated to Epic Games Store homepage
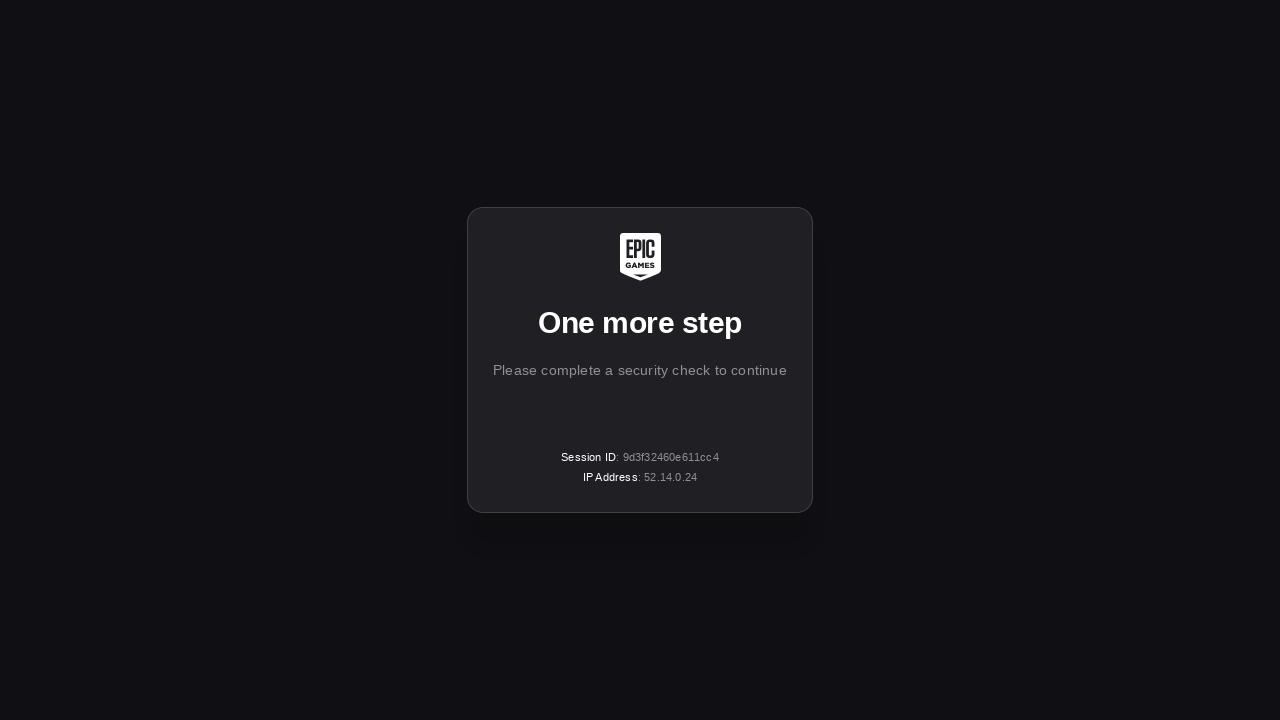

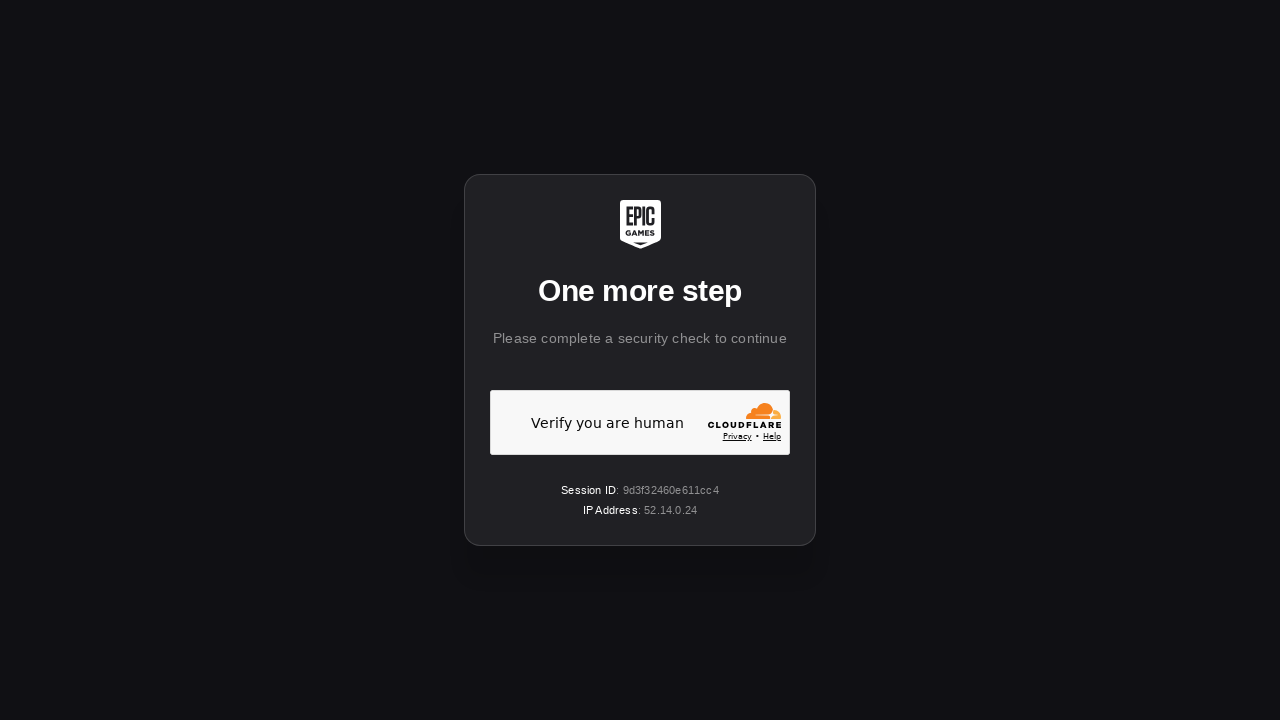